Navigates to a blog page and clicks on the home navigation link to return to the main page

Starting URL: https://fccmontevideo.com/blog/desafia-tus-habilidades

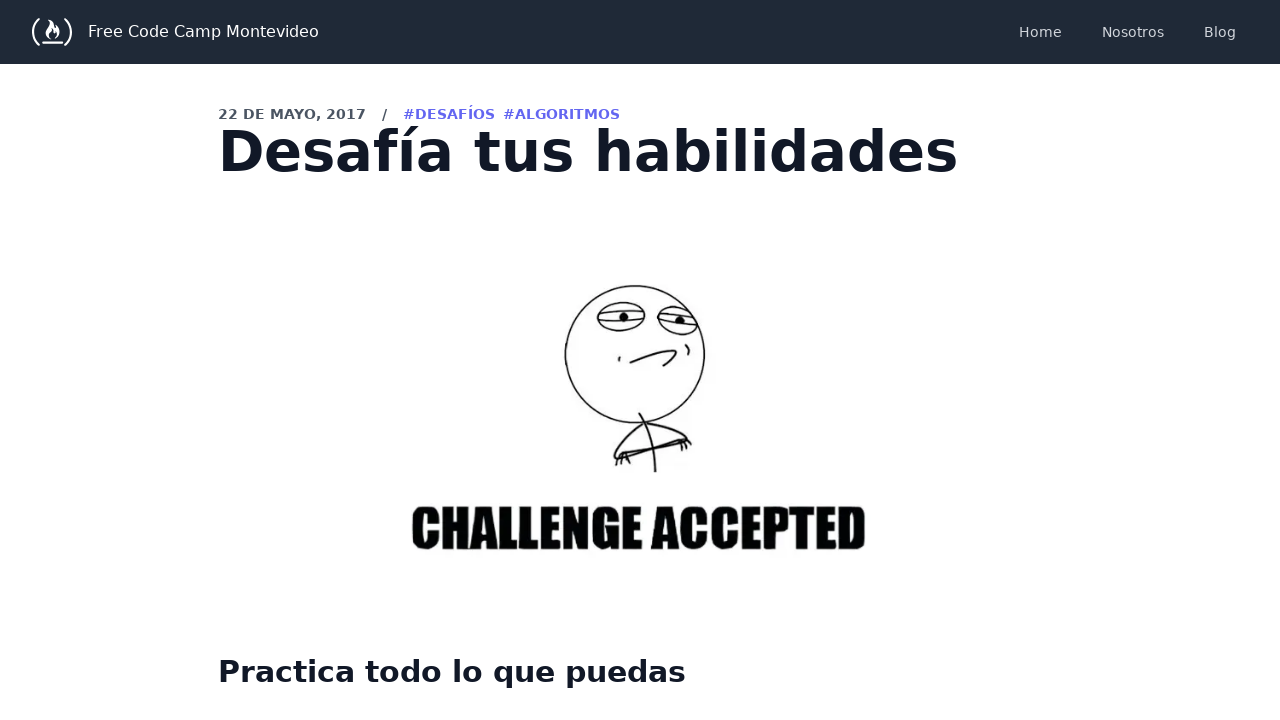

Navigated to blog page at https://fccmontevideo.com/blog/desafia-tus-habilidades
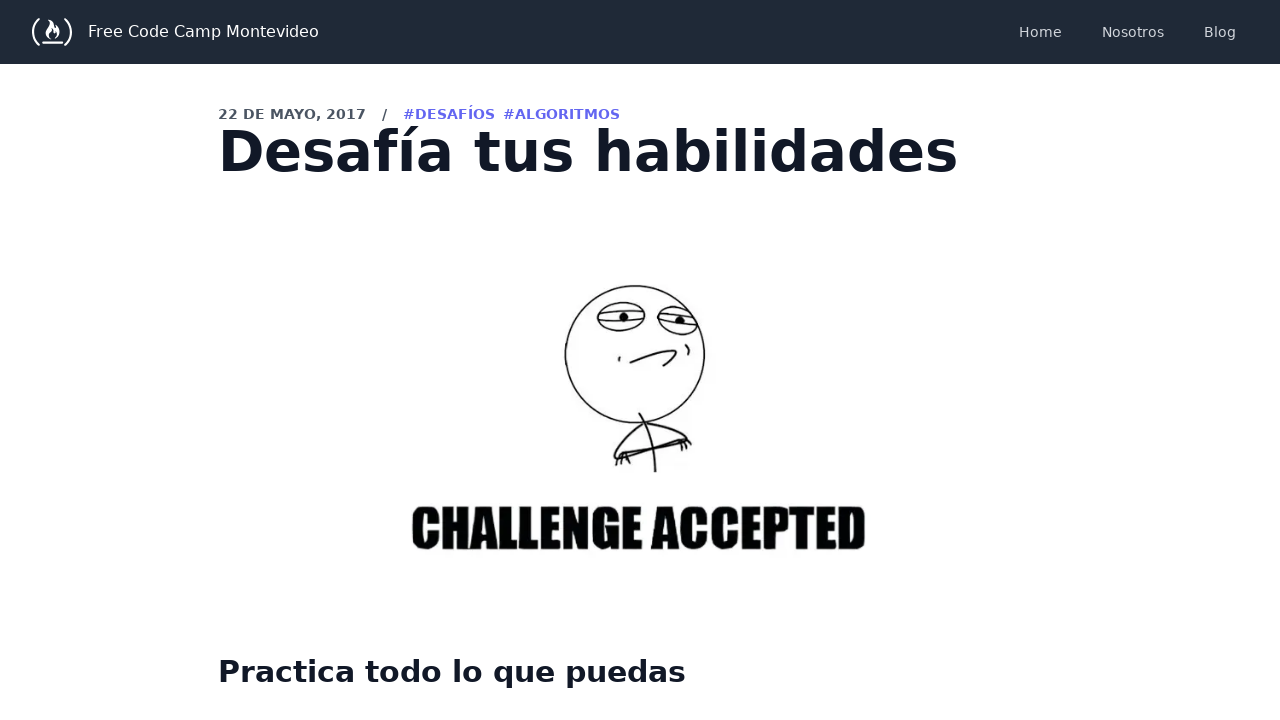

Clicked on home navigation link at (1040, 32) on xpath=//*[@id="__next"]/div[2]/nav/div[1]/div/div[2]/div[2]/a[1]
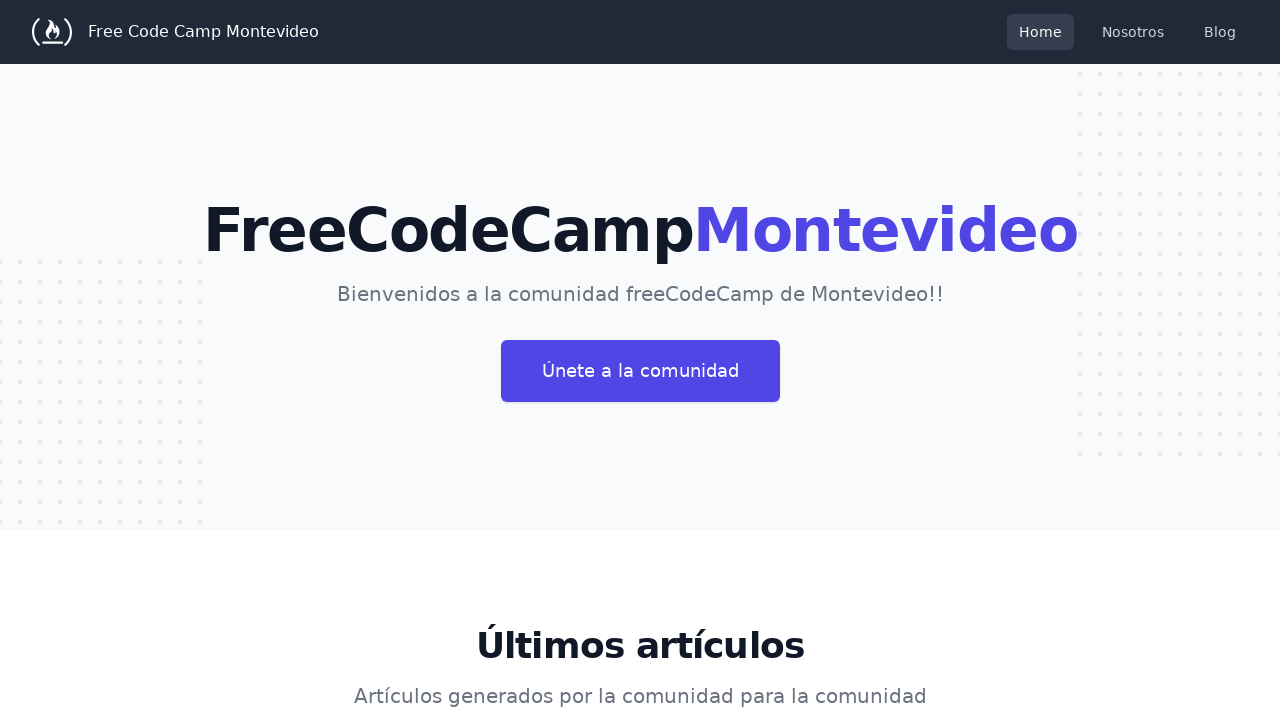

Page loaded and verified main content element is present
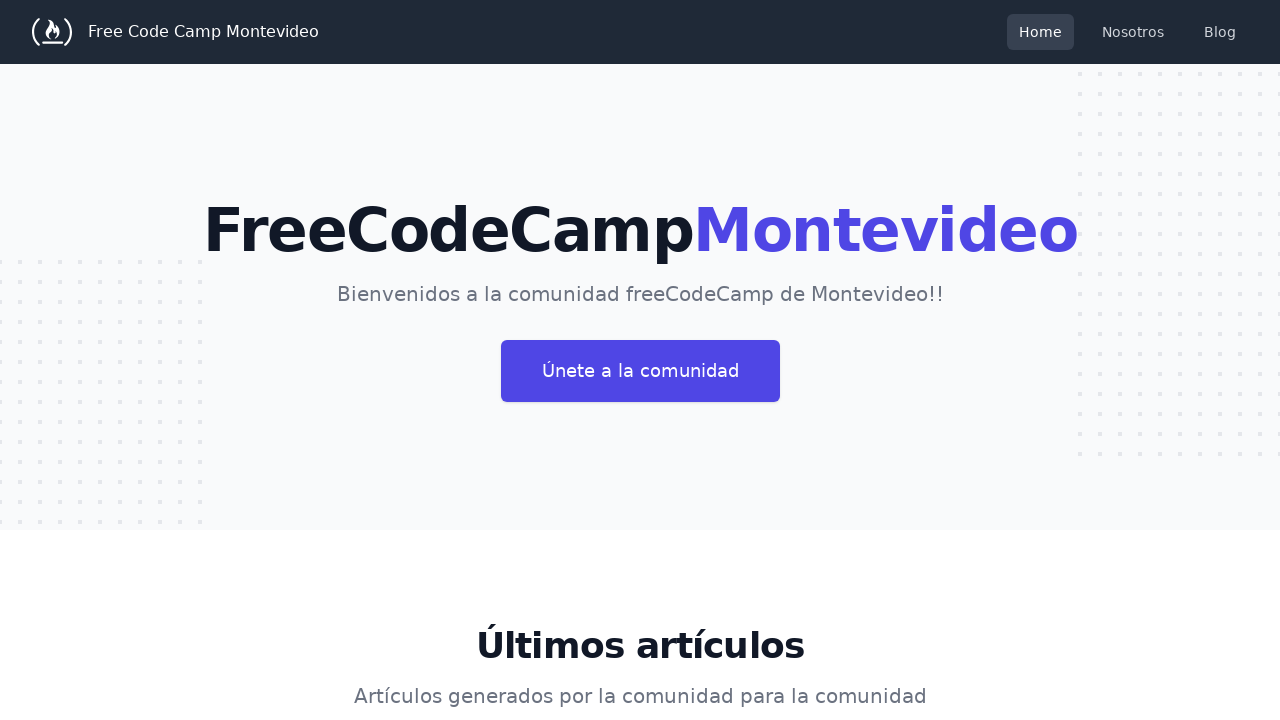

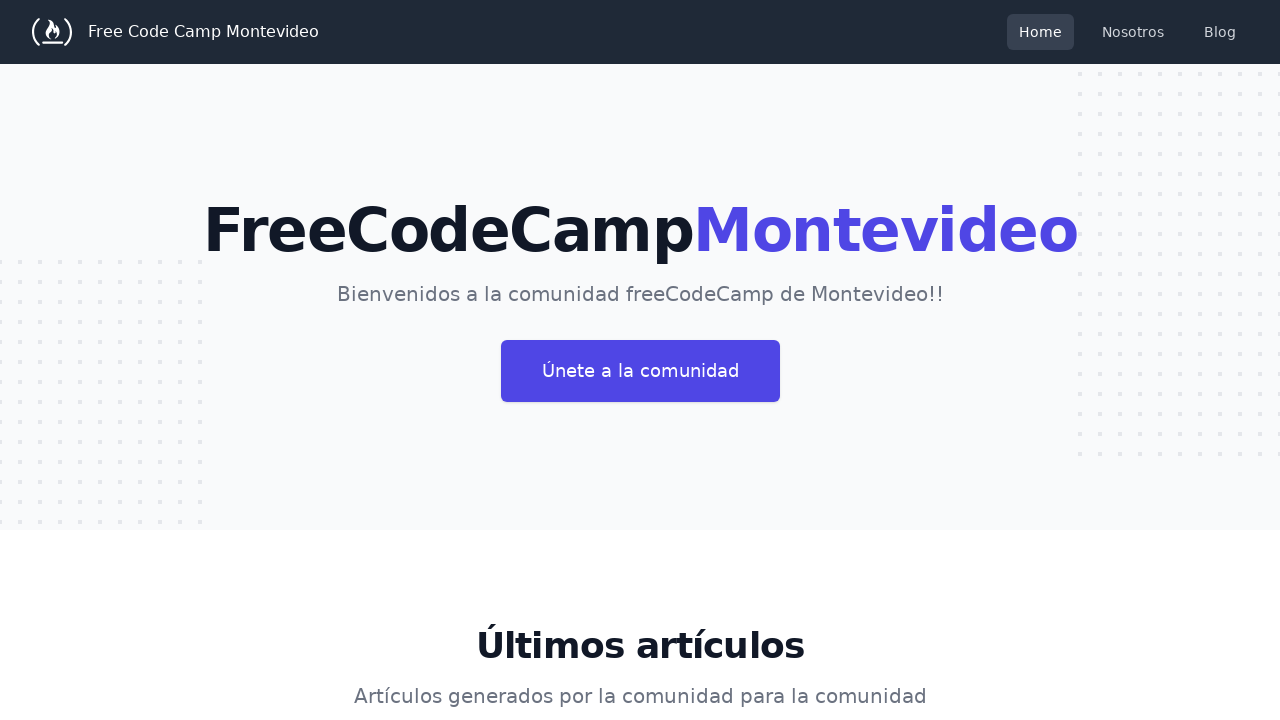